Navigates to Rahul Shetty Academy website and verifies the page loads by checking for page content

Starting URL: https://rahulshettyacademy.com

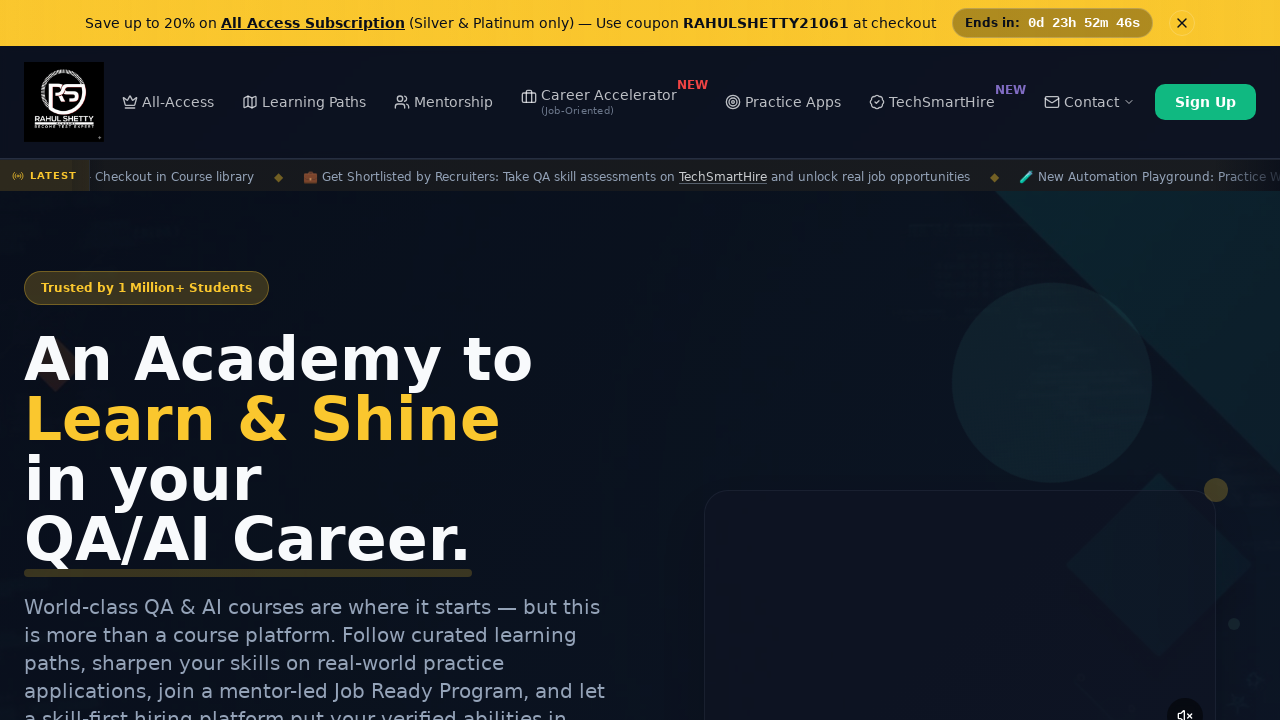

Navigated to Rahul Shetty Academy website
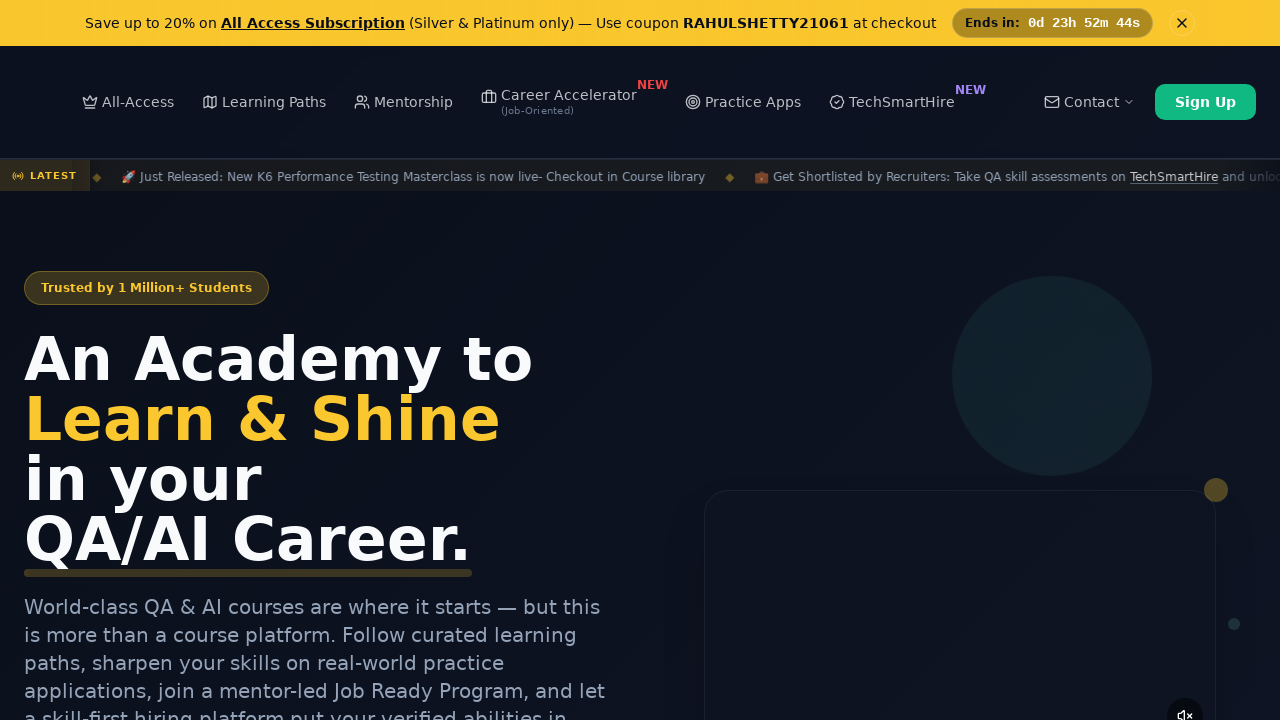

Page DOM content loaded successfully
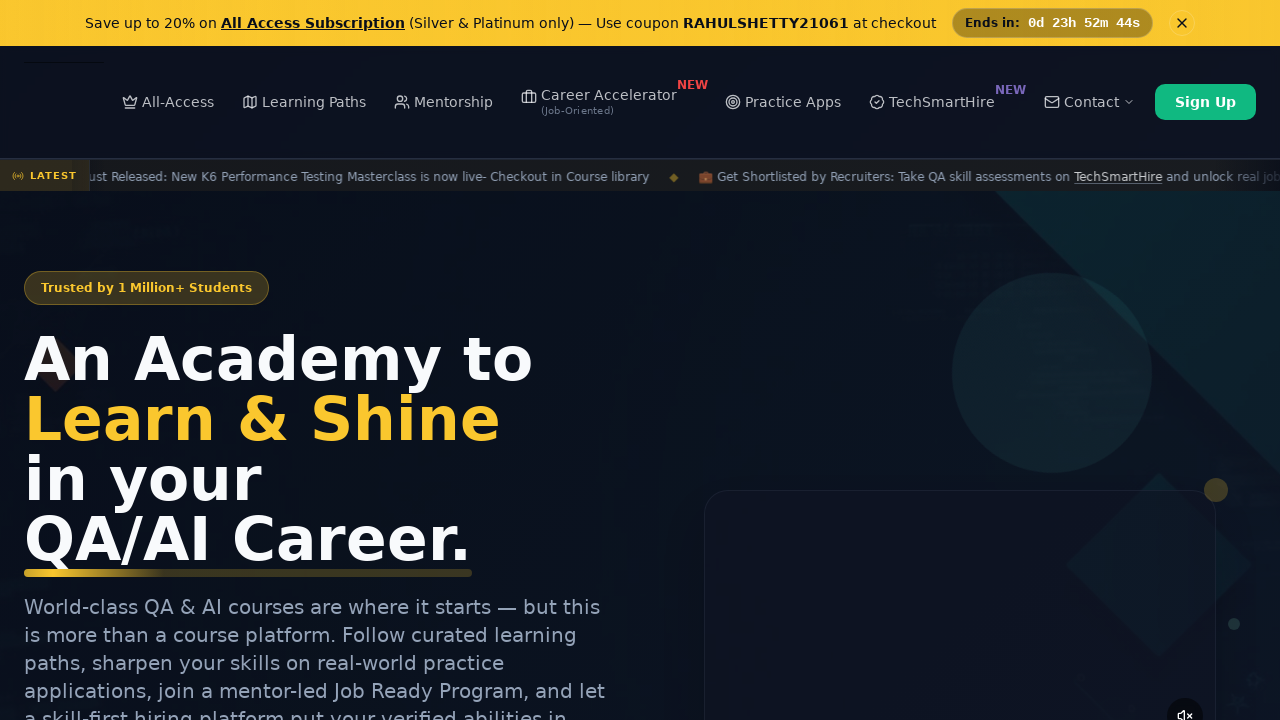

Retrieved page title: Rahul Shetty Academy | QA Automation, Playwright, AI Testing & Online Training
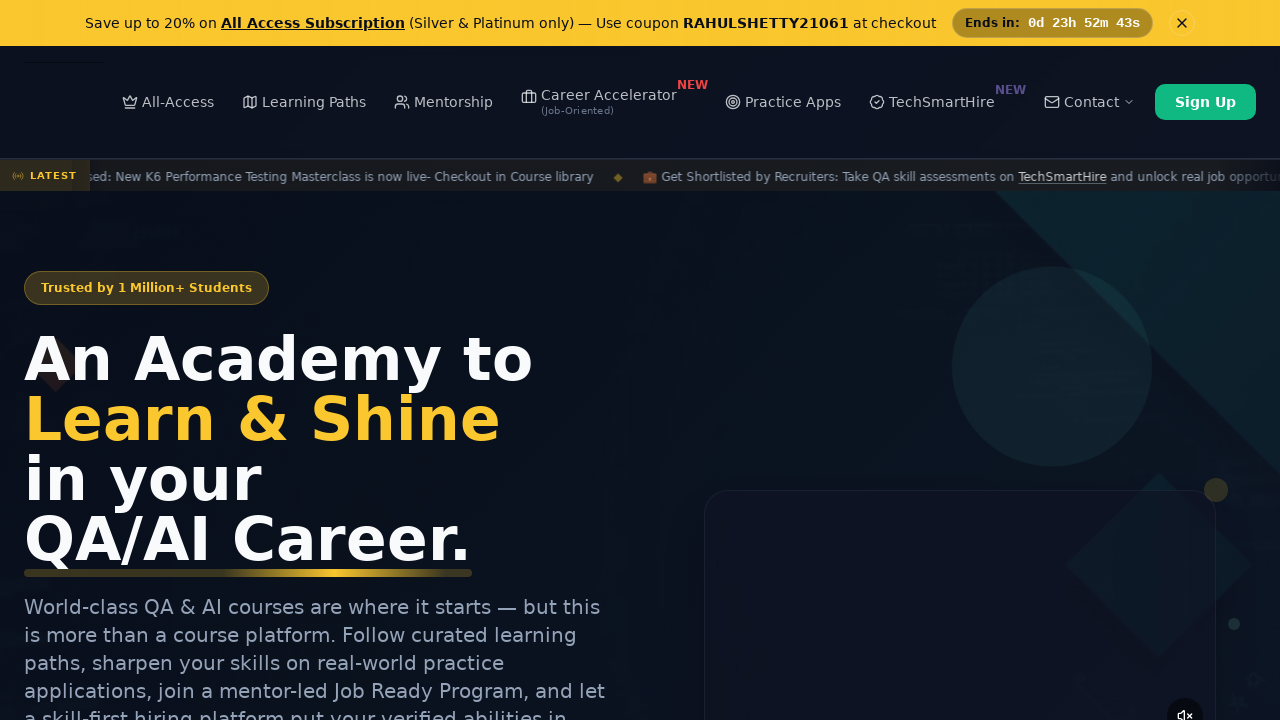

Printed page title to console
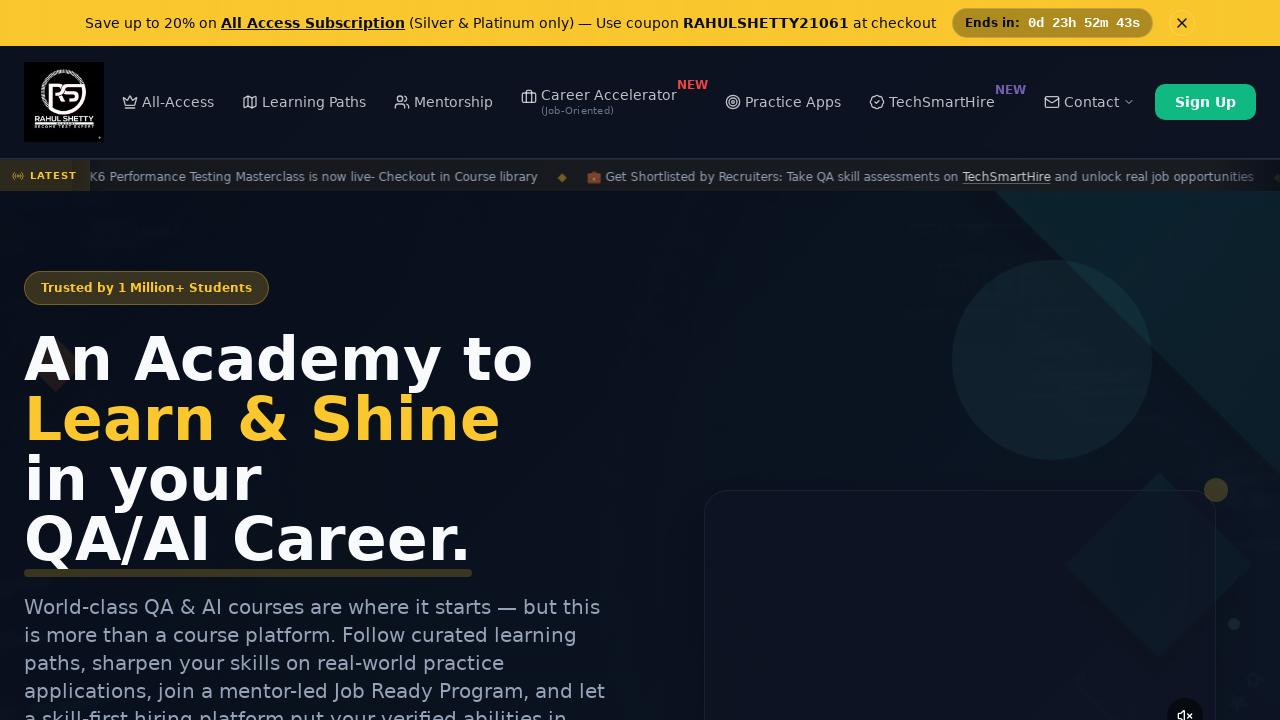

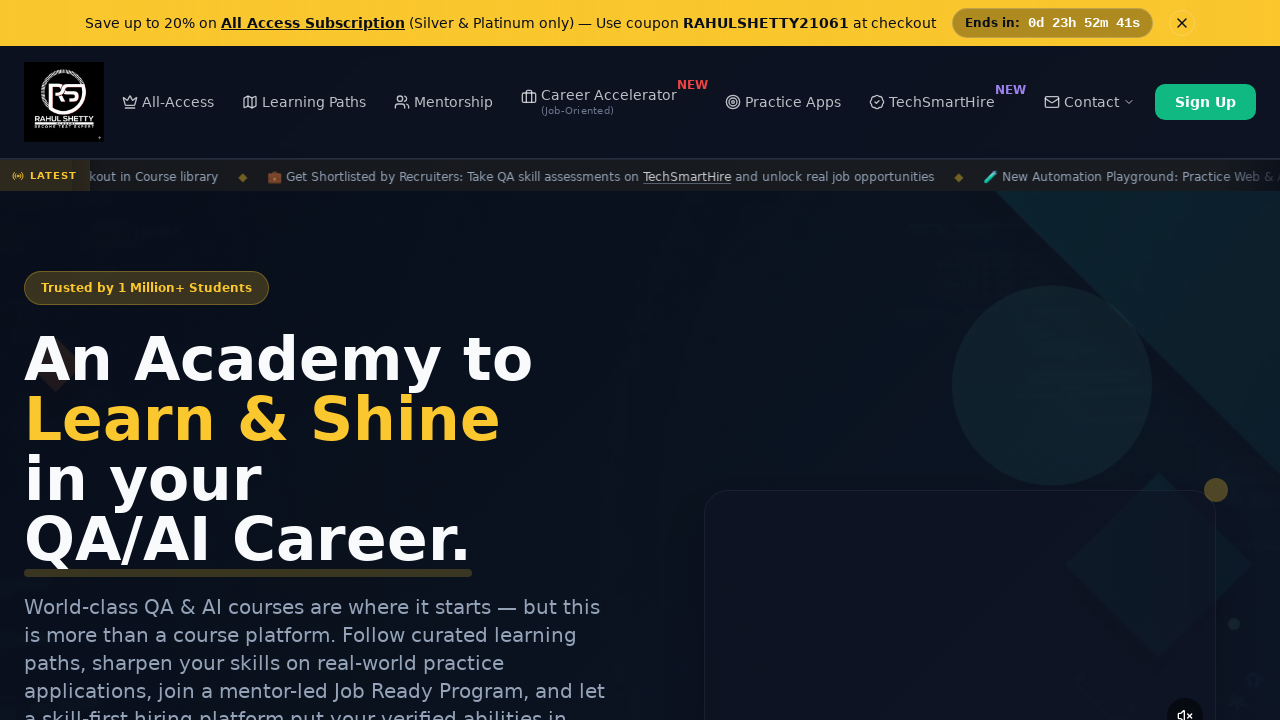